Tests form submission with numeric-only name to verify validation failure

Starting URL: https://igorsmasc.github.io/fomulario_cadastro_selenium/

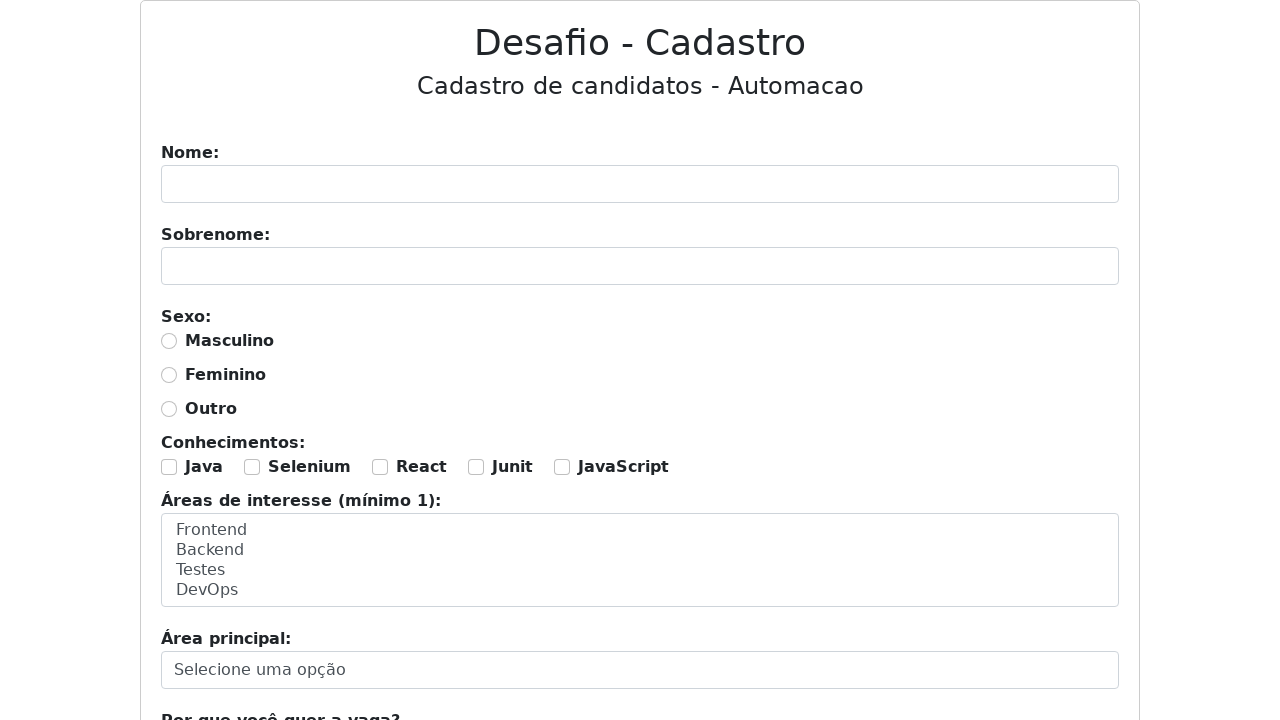

Filled name field with numeric-only value '123456' on #nome
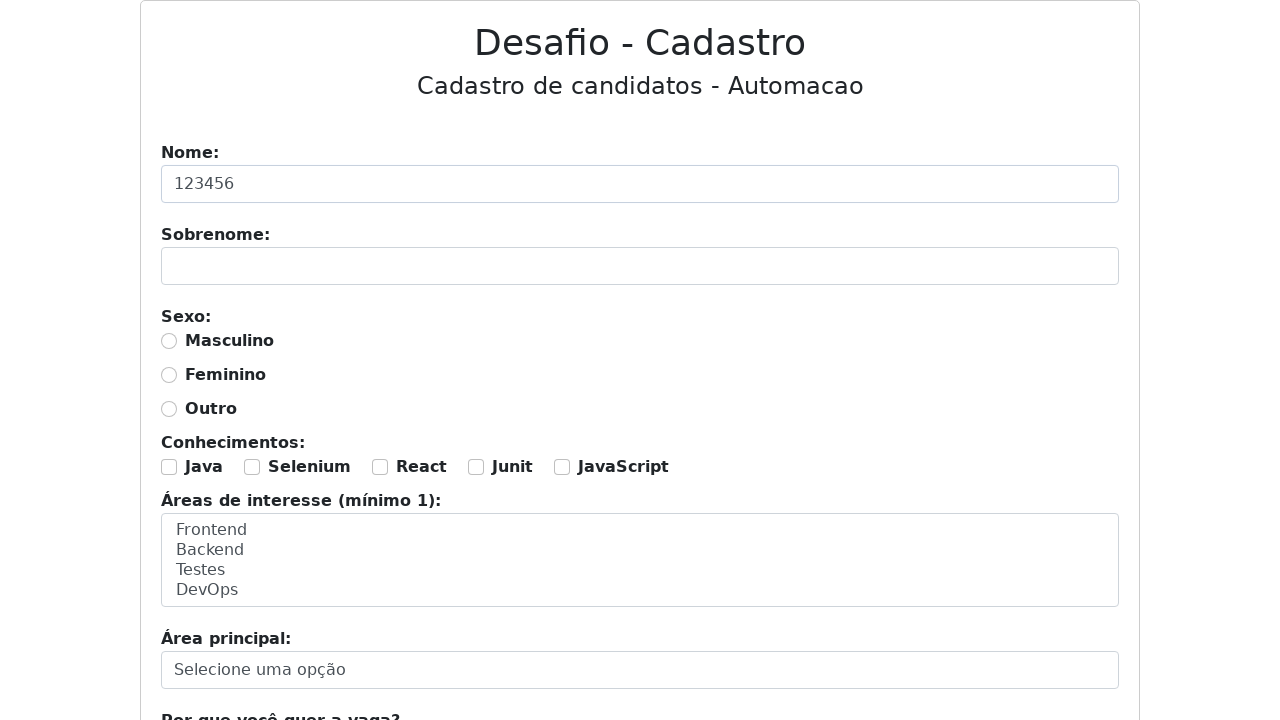

Filled surname field with 'de Rivia' on #sobrenome
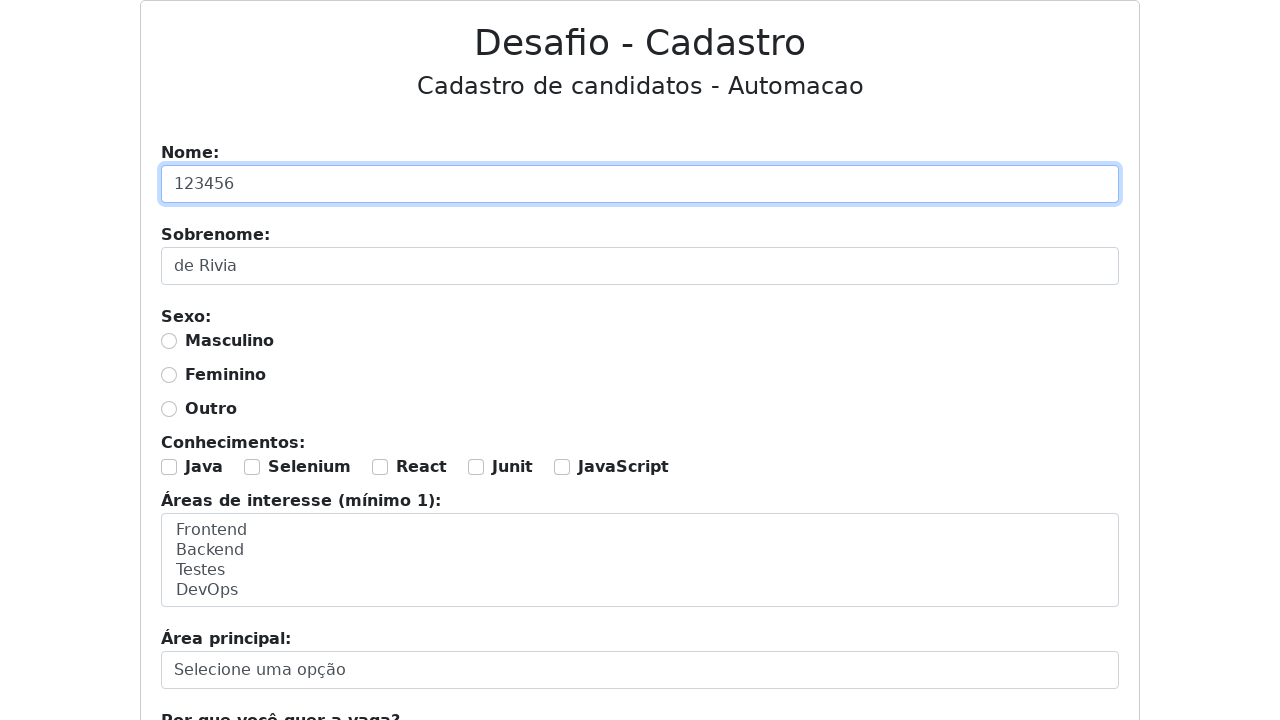

Selected male gender option at (169, 341) on #masculino
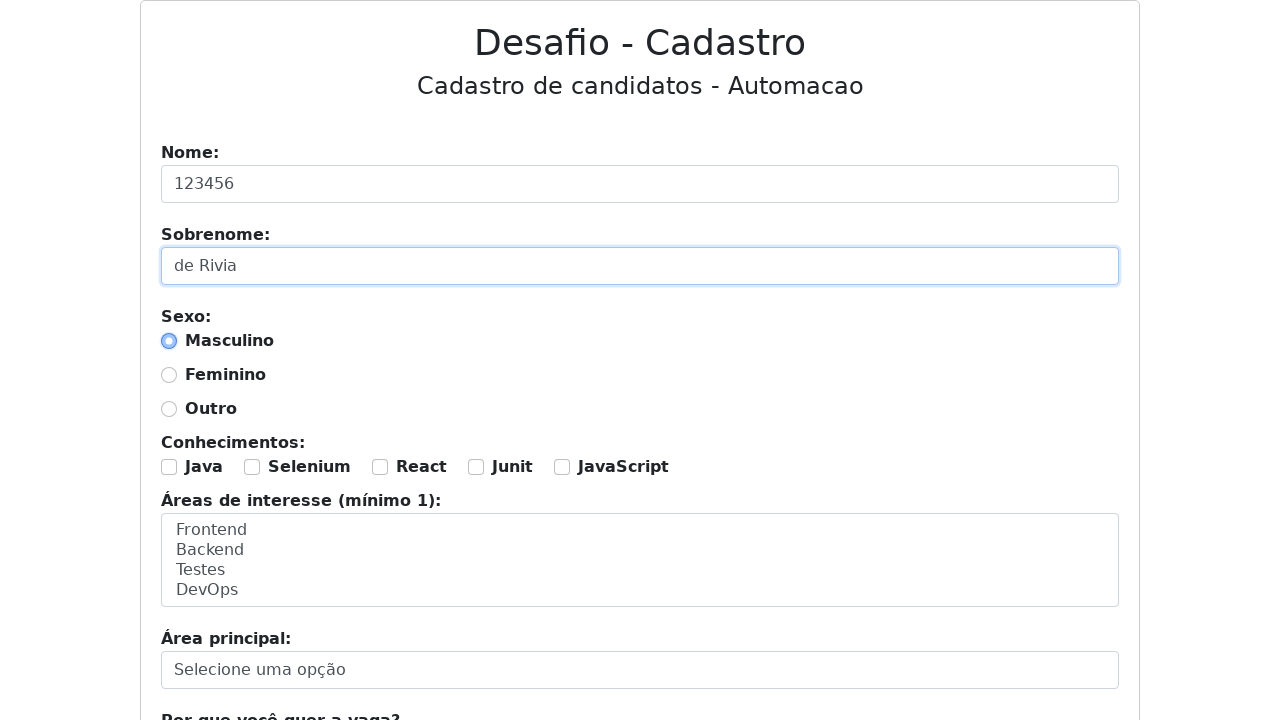

Selected Java knowledge checkbox at (169, 467) on #java
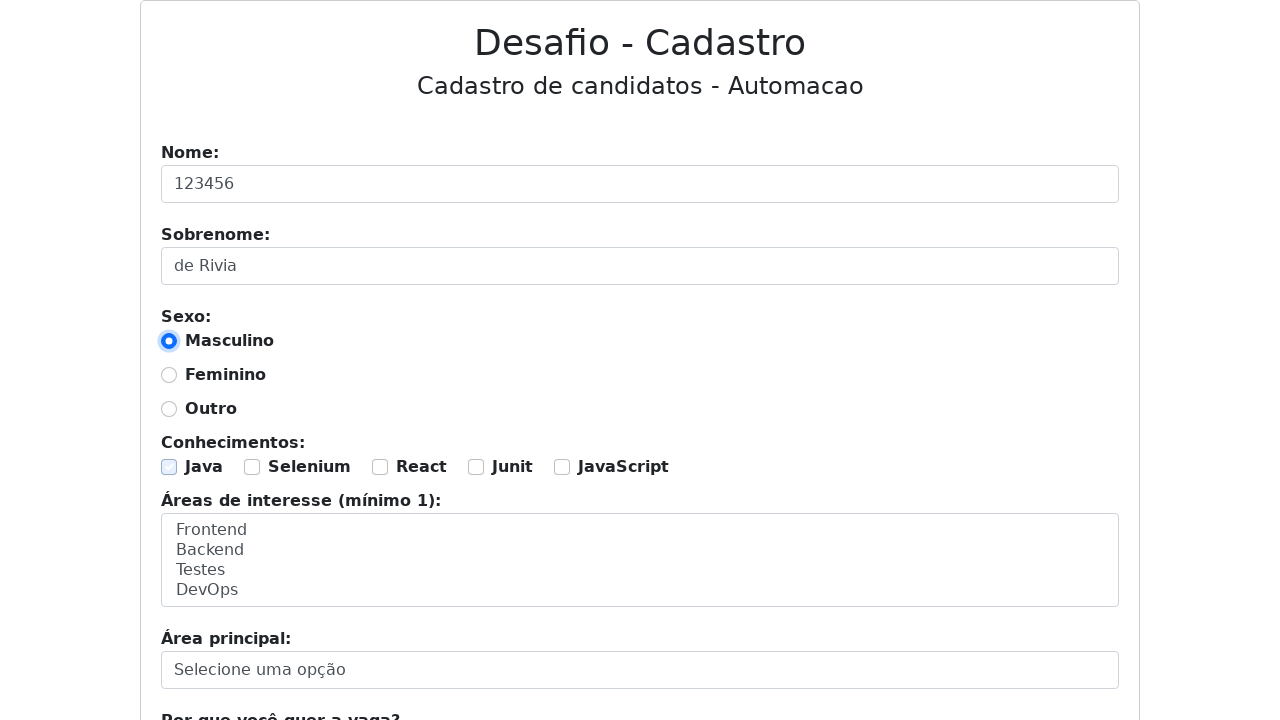

Selected JUnit knowledge checkbox at (476, 467) on #junit
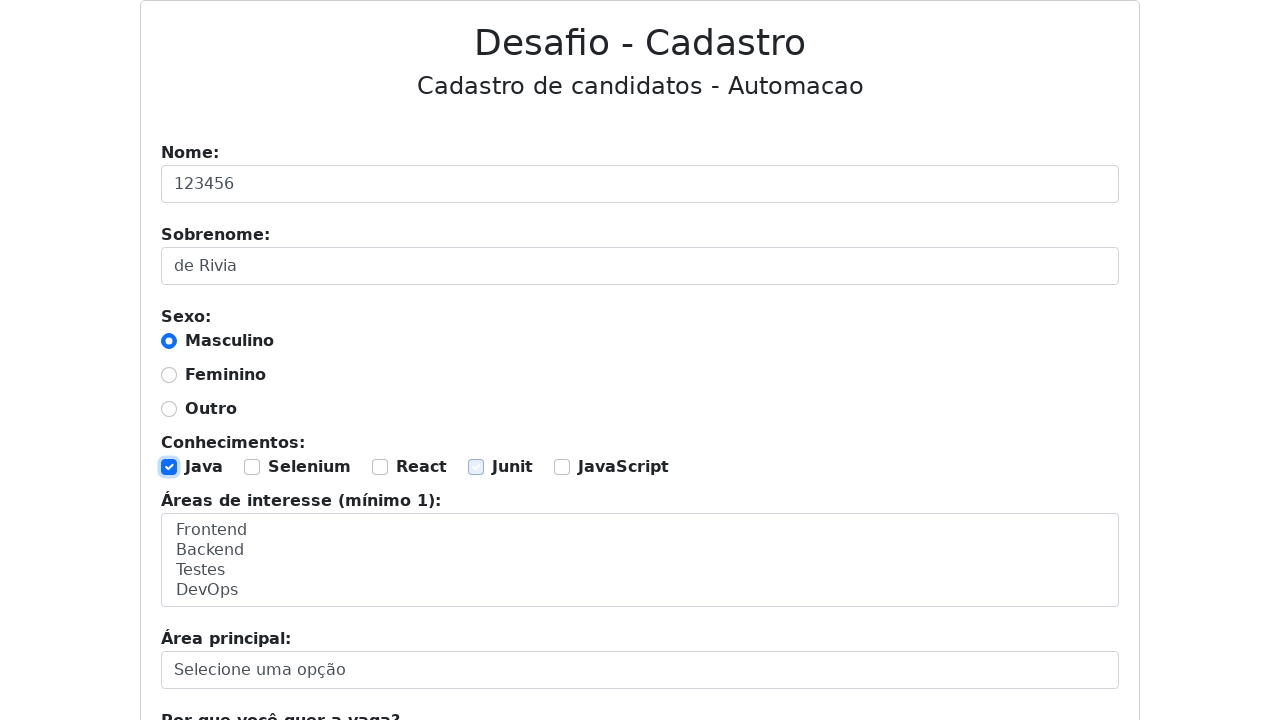

Selected Backend and Testes areas of interest on #area-interesse
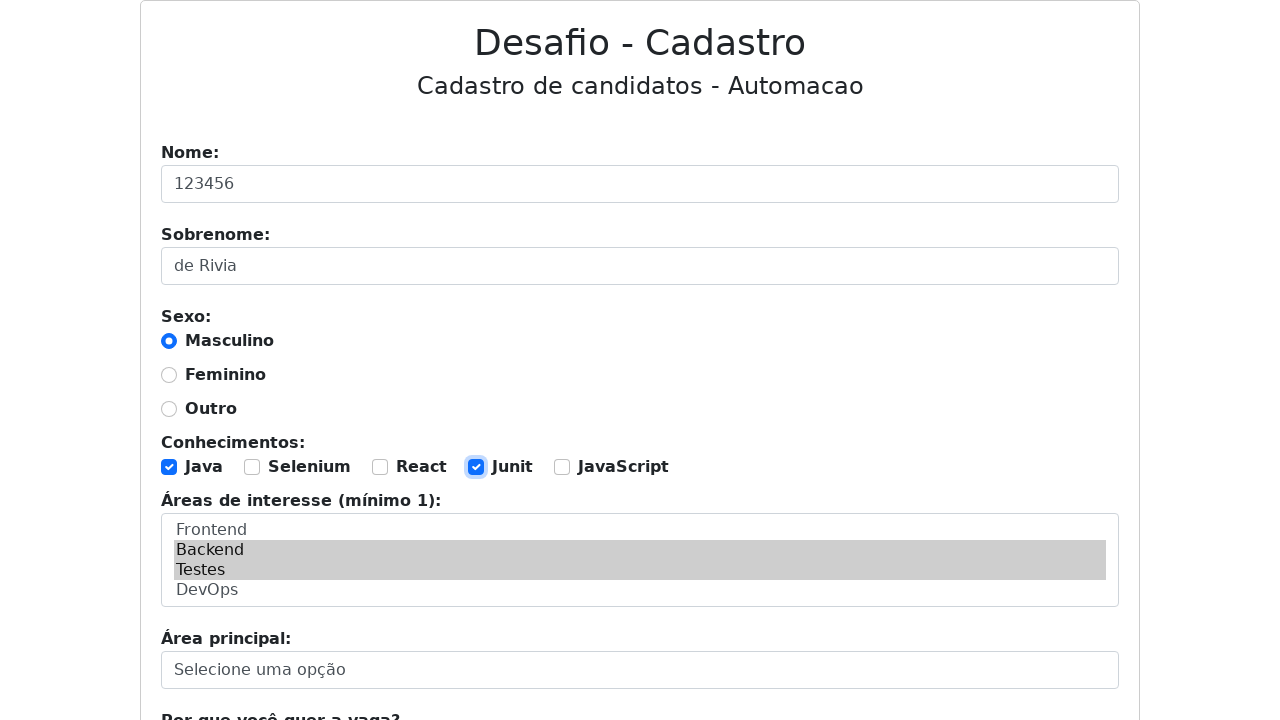

Selected Backend as motivation on #motivacao
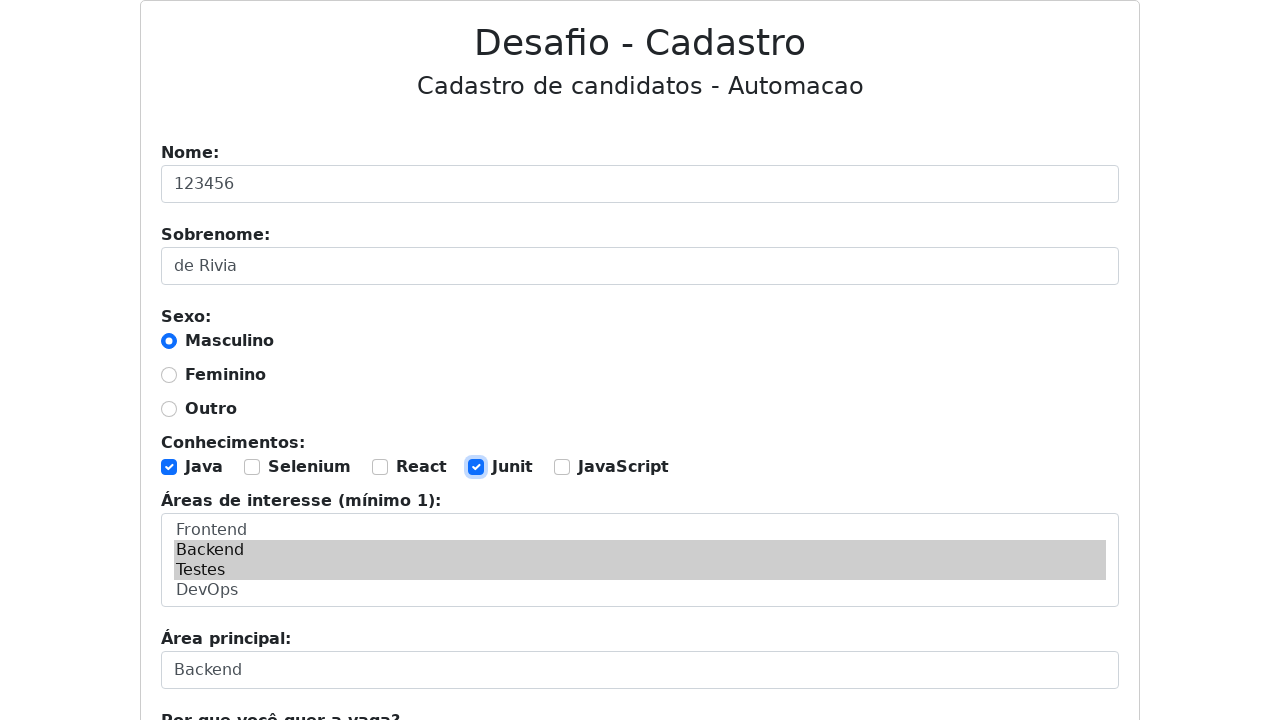

Filled motivation text area with 'Trabalho de bruxo' on #porque
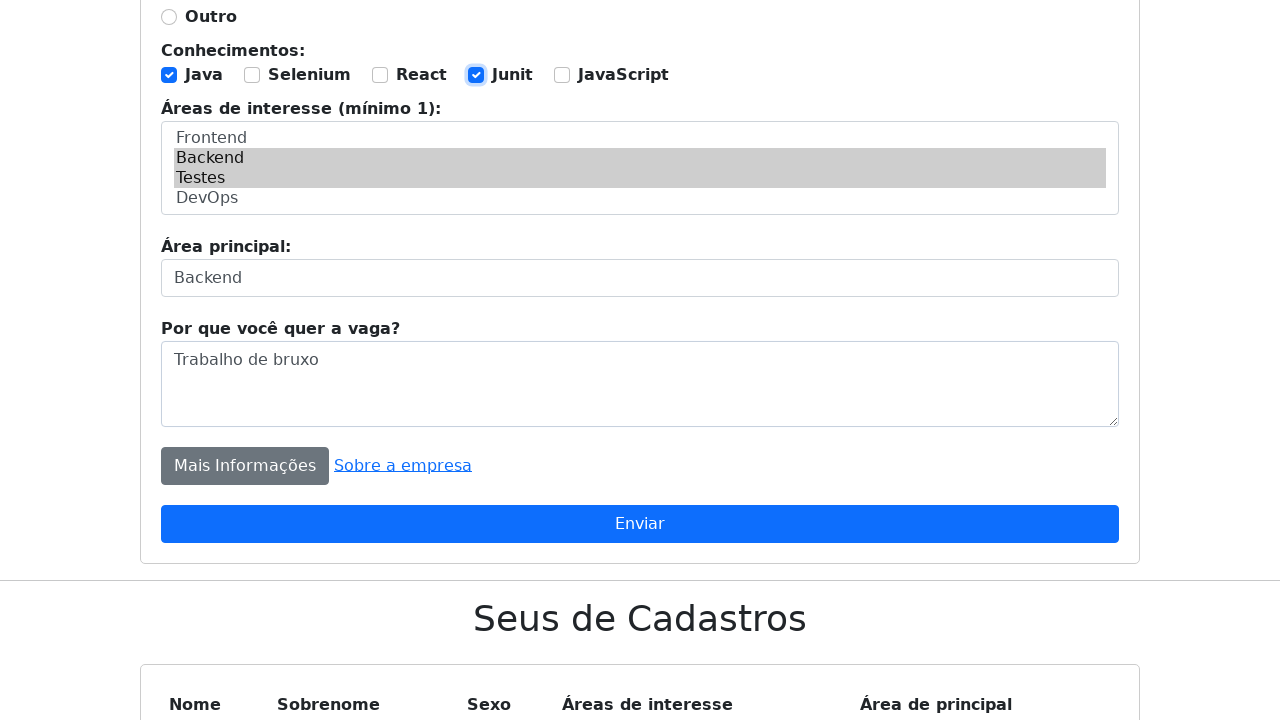

Set up dialog handler to accept any confirmation dialogs
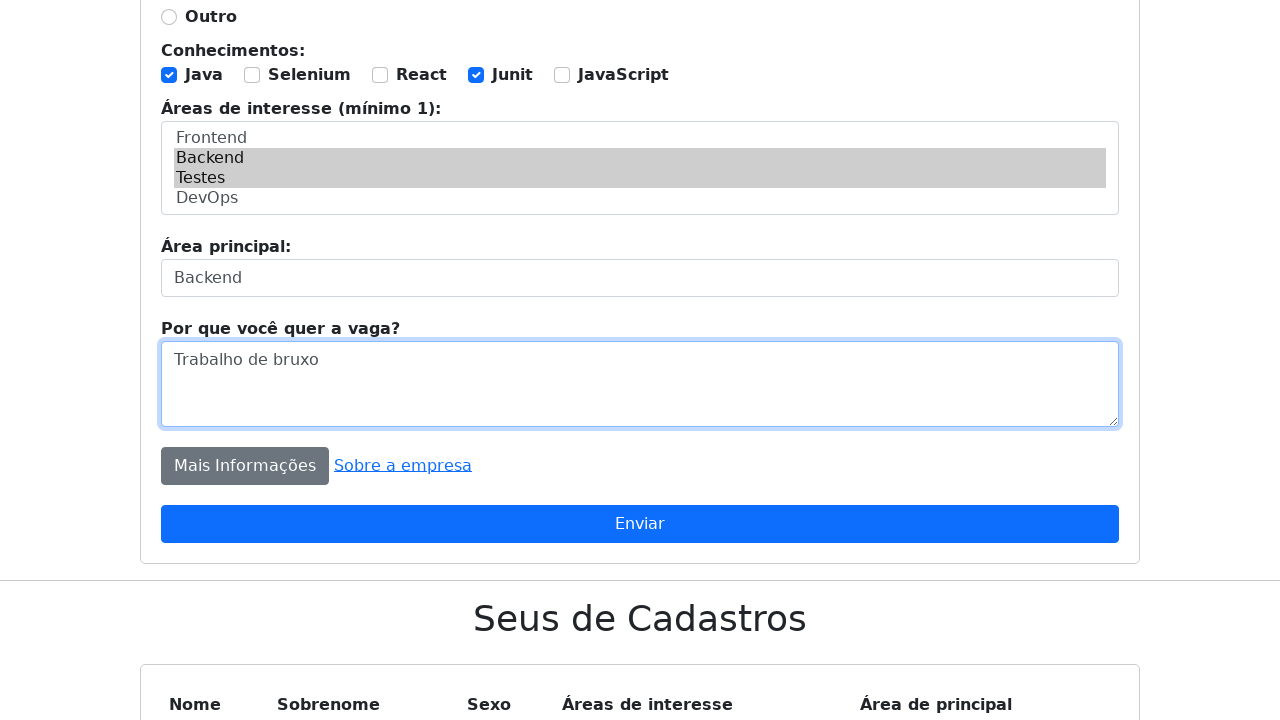

Pressed Enter to submit form with numeric-only name on #formulario
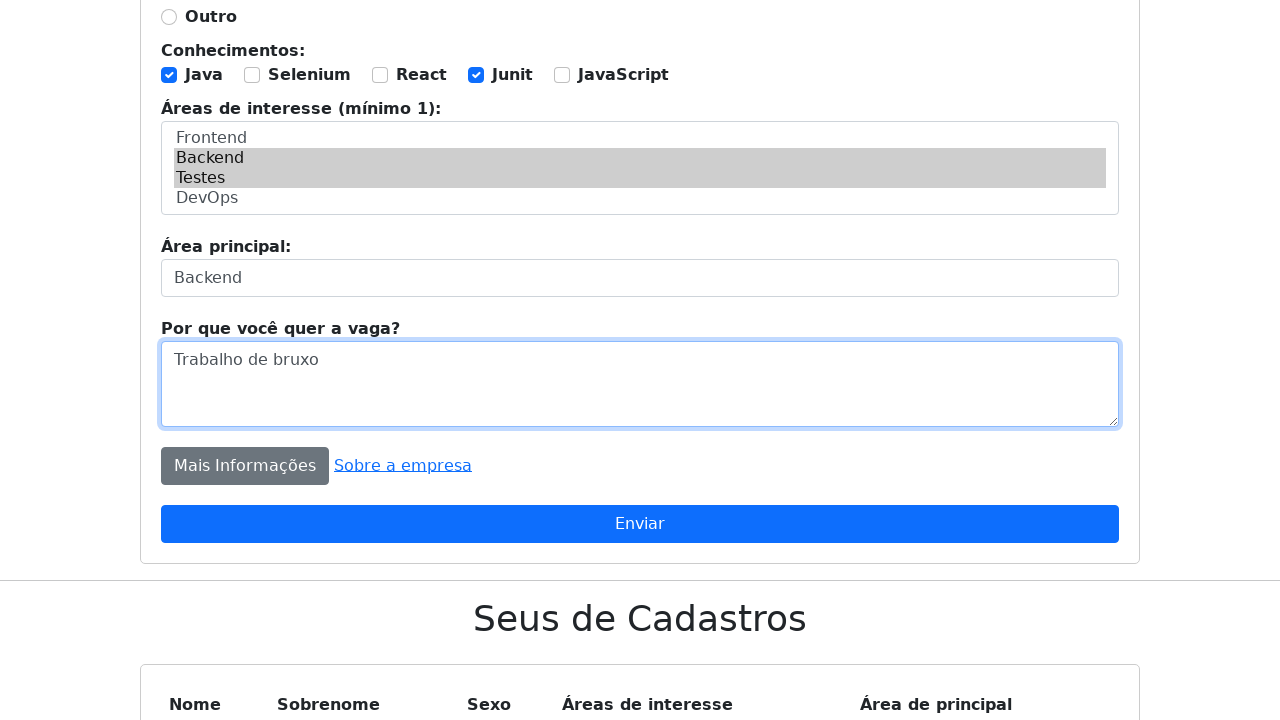

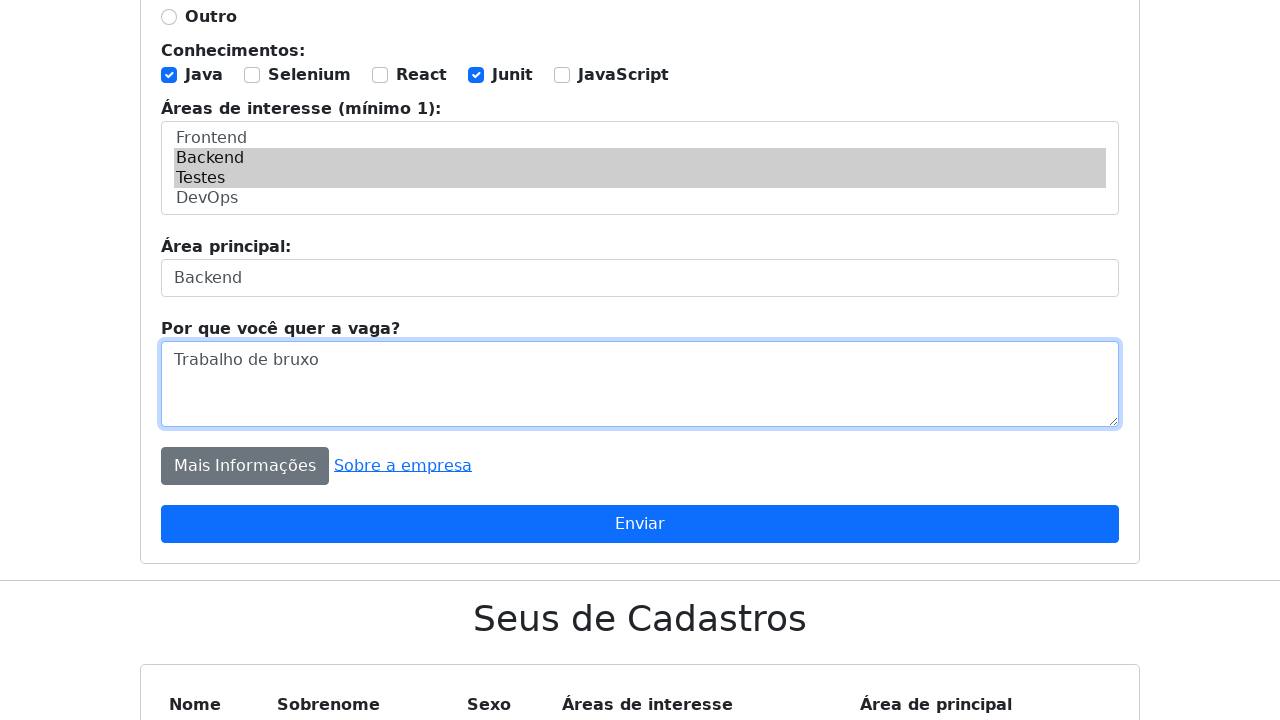